Fills out a practice form on demoqa.com with first name and last name fields using generated test data

Starting URL: https://demoqa.com/automation-practice-form

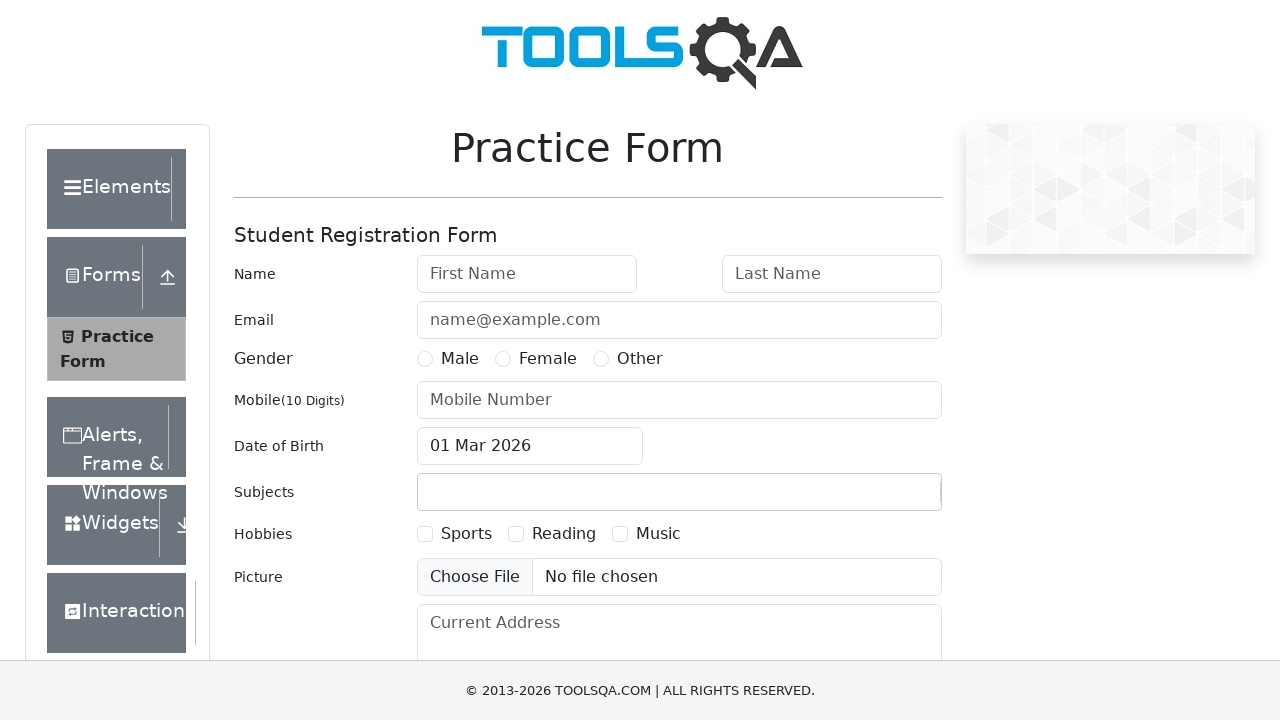

Filled first name field with 'Jennifer' on #firstName
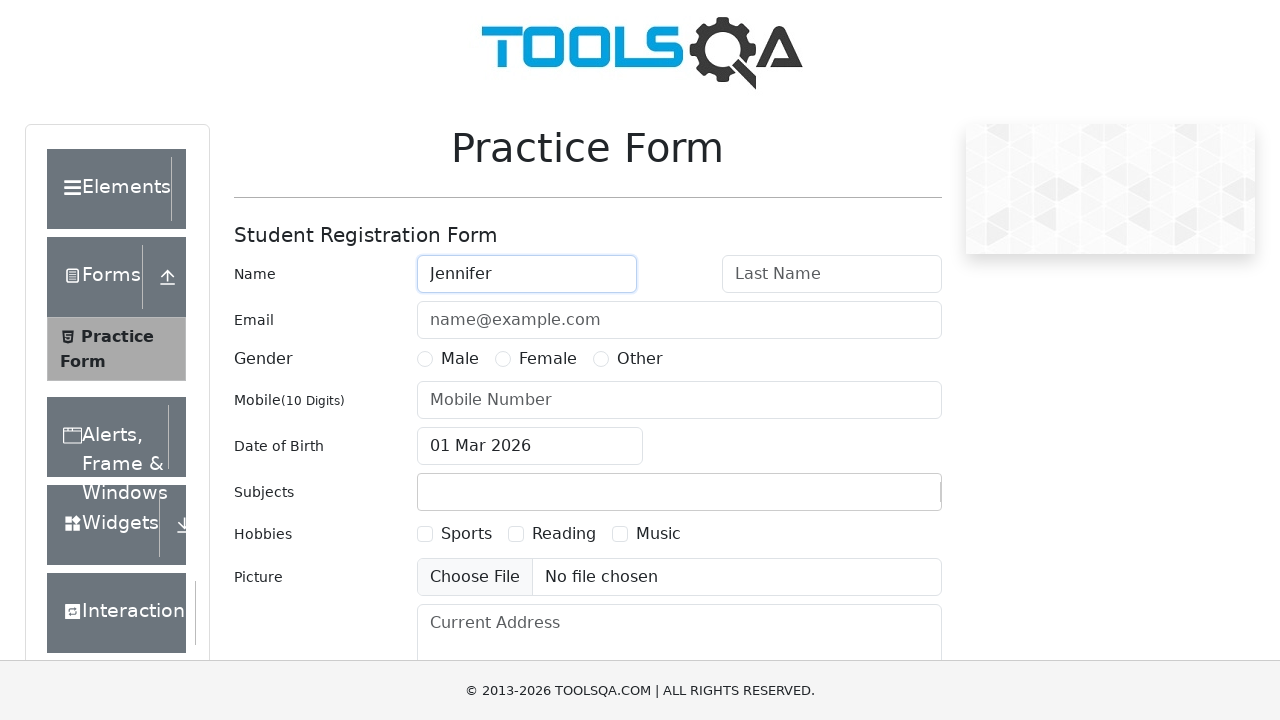

Filled last name field with 'Martinez' on #lastName
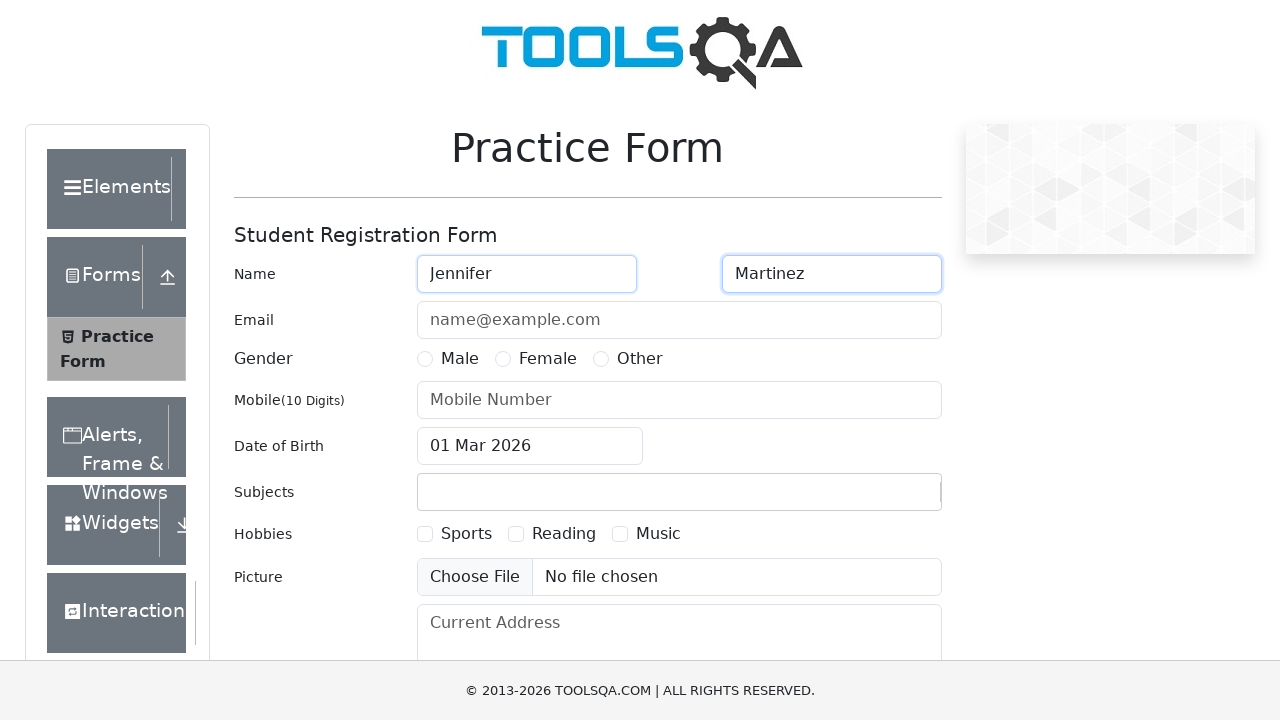

Waited 2 seconds for form to be visually confirmed
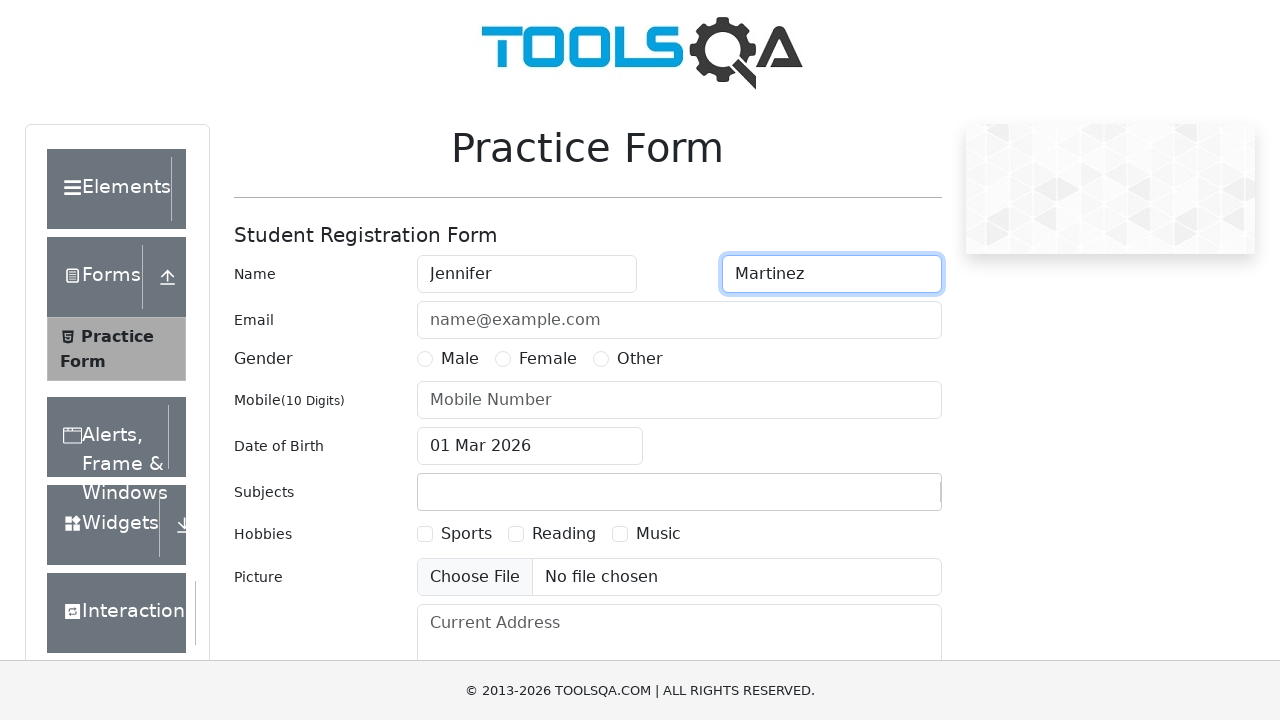

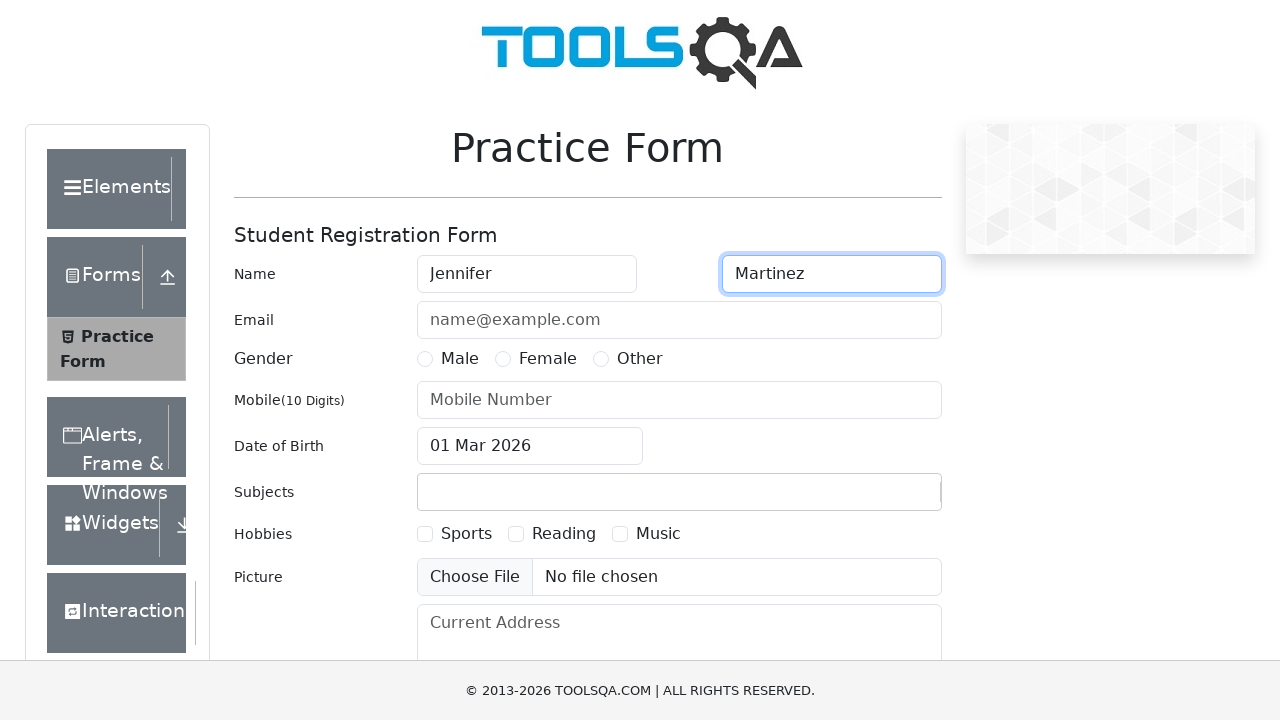